Verifies the current URL matches the expected URL

Starting URL: https://theconnectedshop.com/

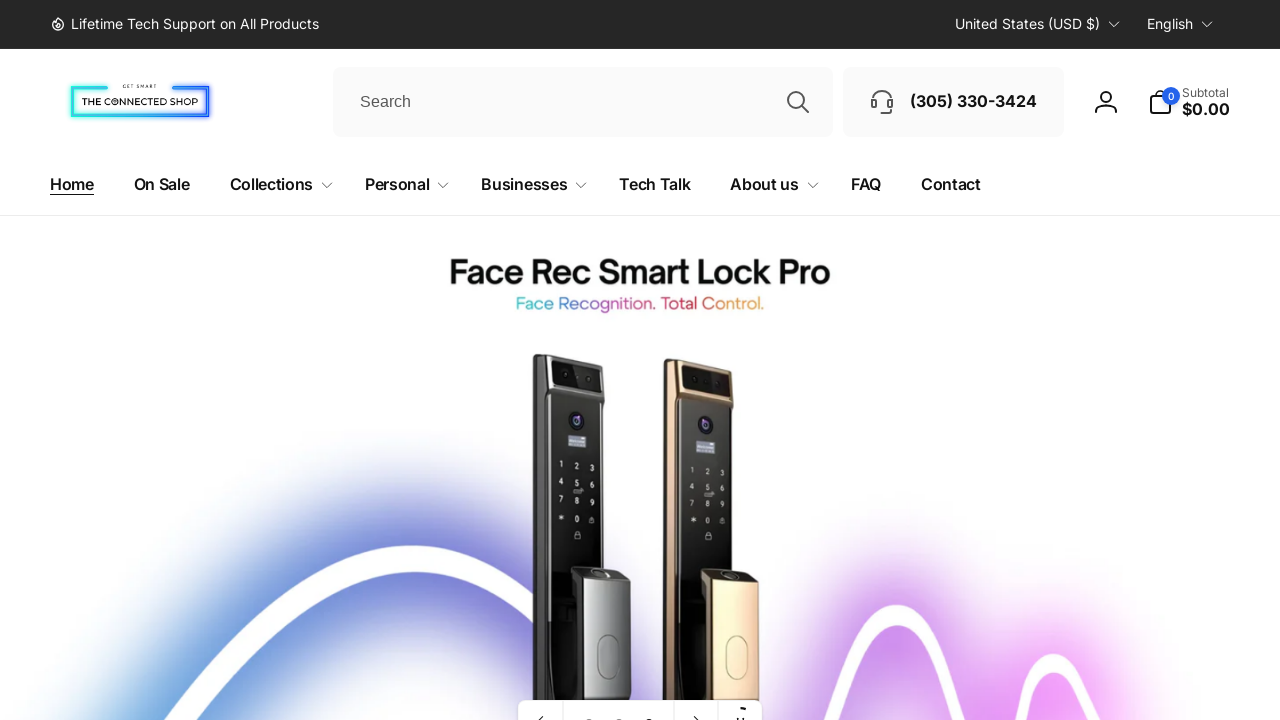

Verified current URL matches expected URL https://theconnectedshop.com/
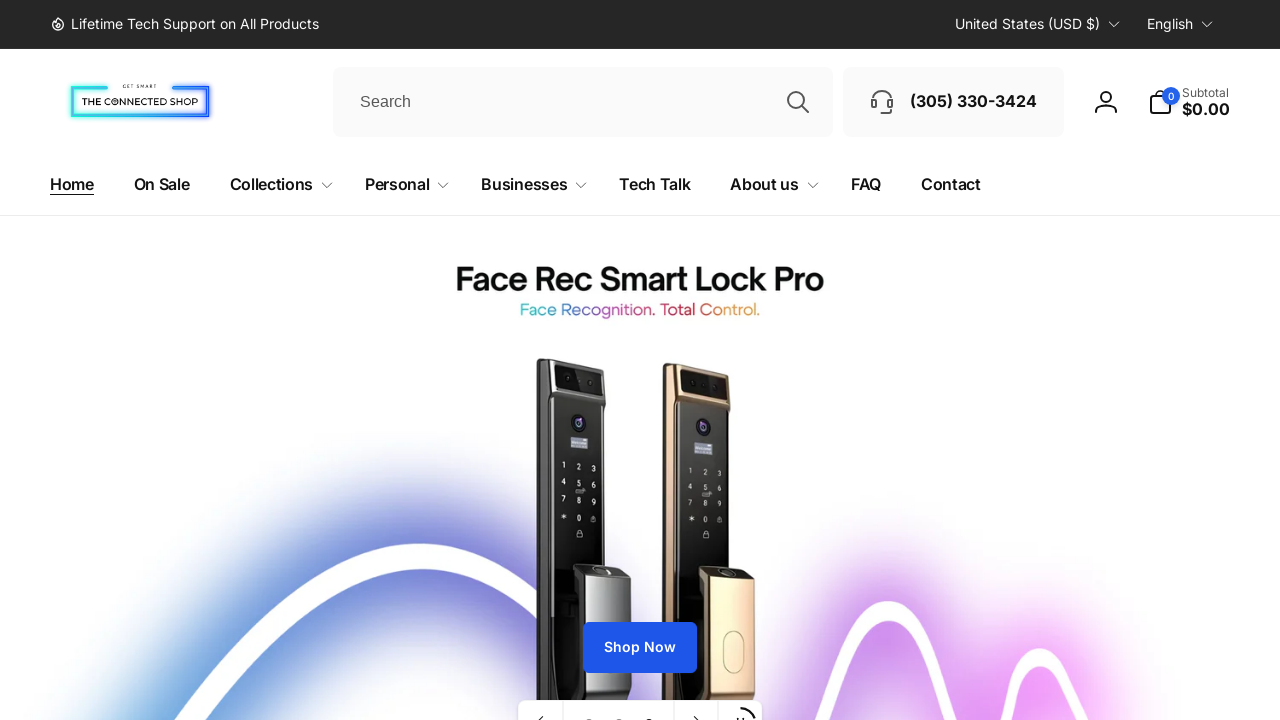

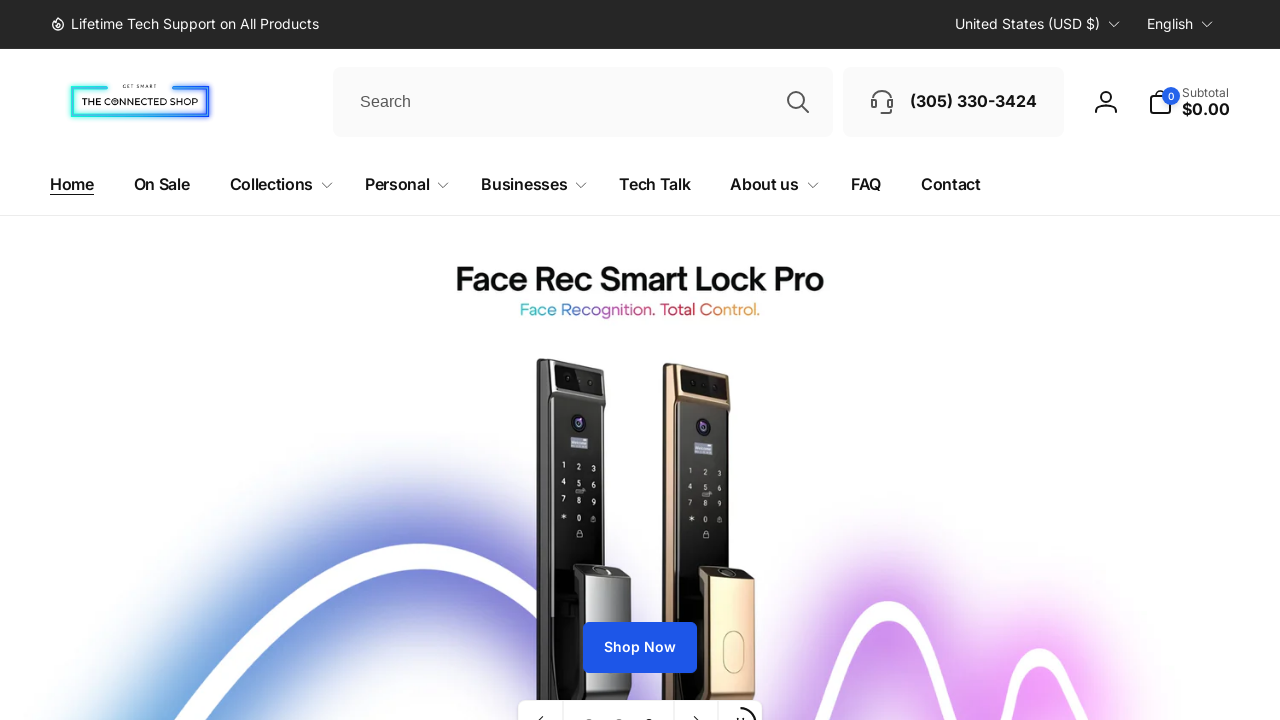